Tests multi-tab browser functionality by opening a new tab, navigating to a different page to extract course name text, then switching back to the original tab and entering that text into a form field.

Starting URL: https://rahulshettyacademy.com/angularpractice/

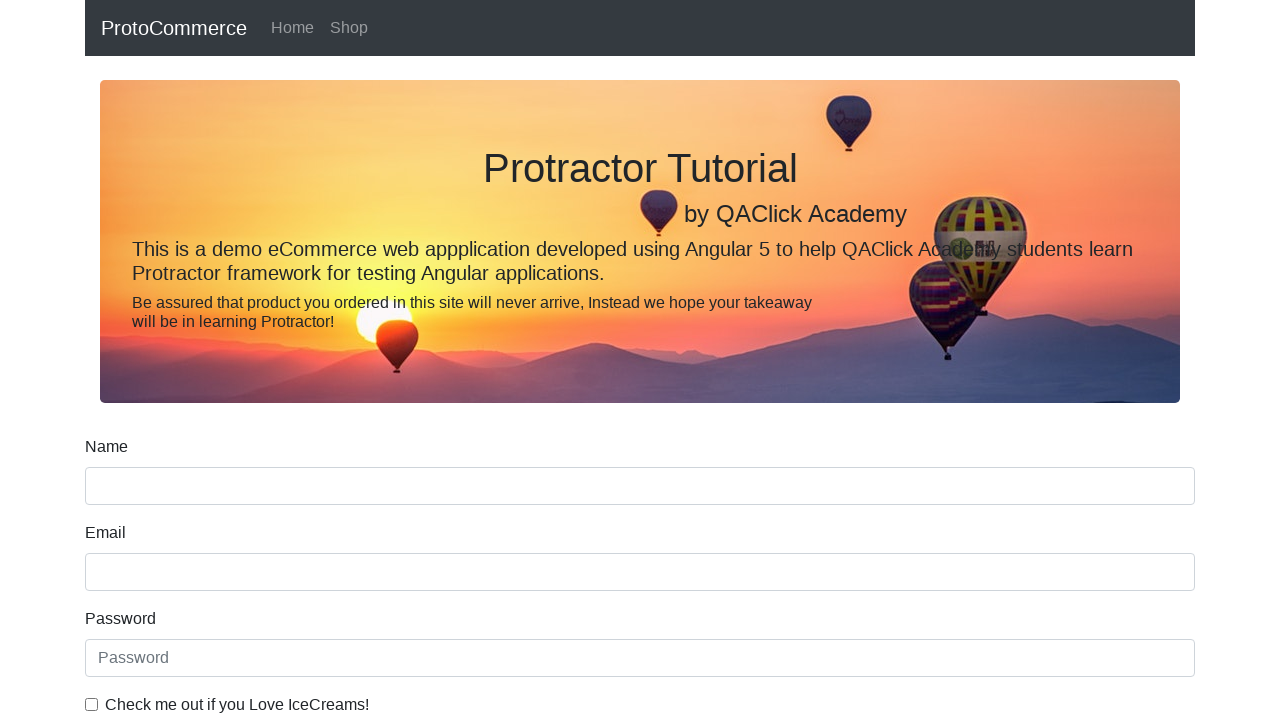

Stored reference to original page
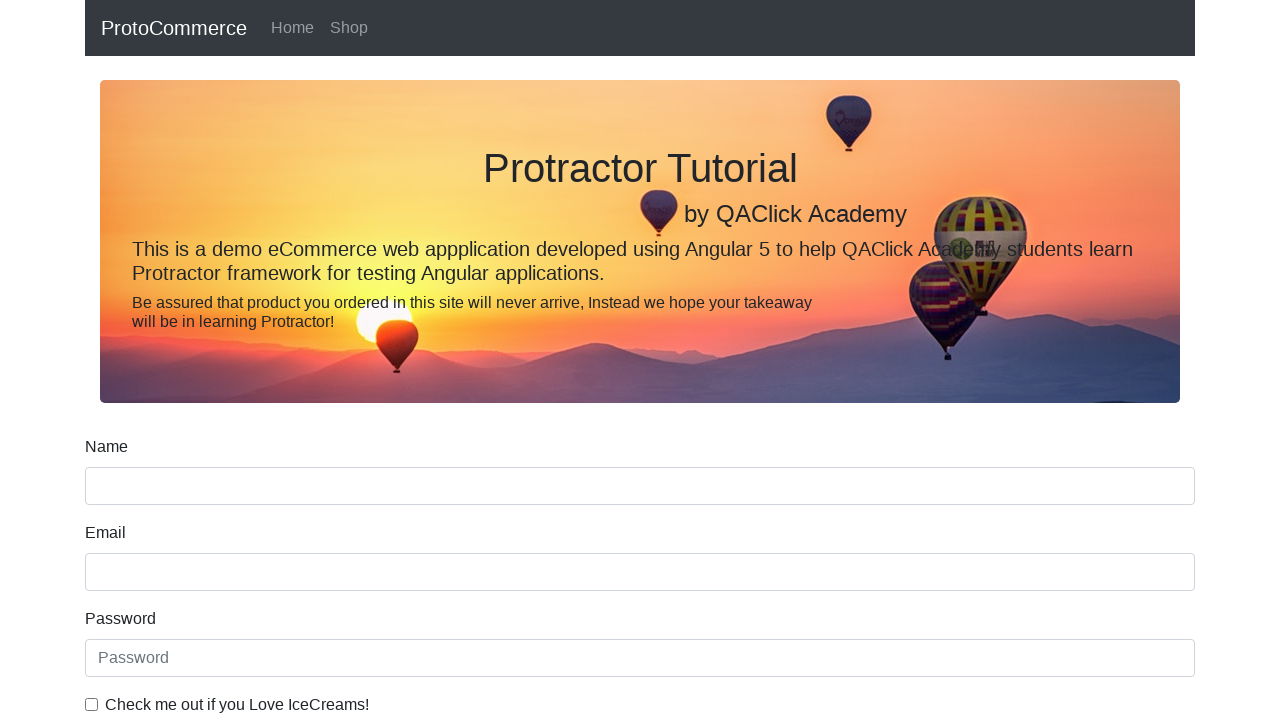

Opened new tab
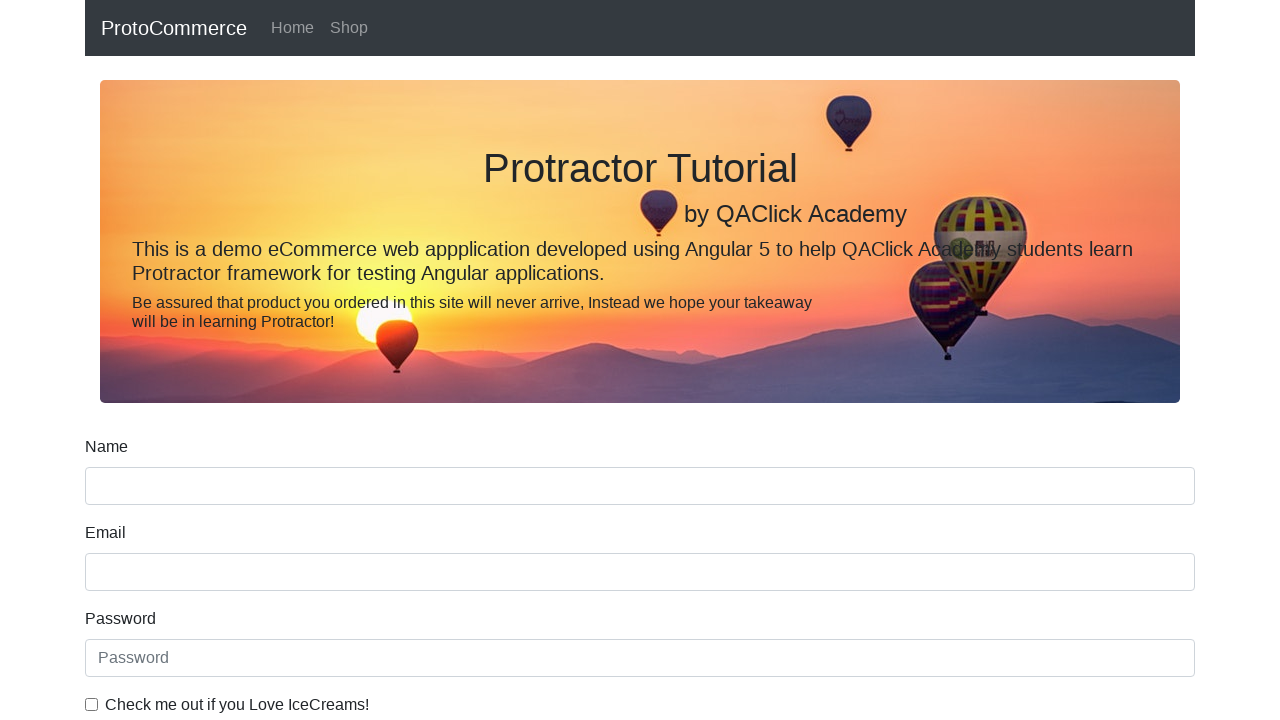

Navigated new tab to courses page
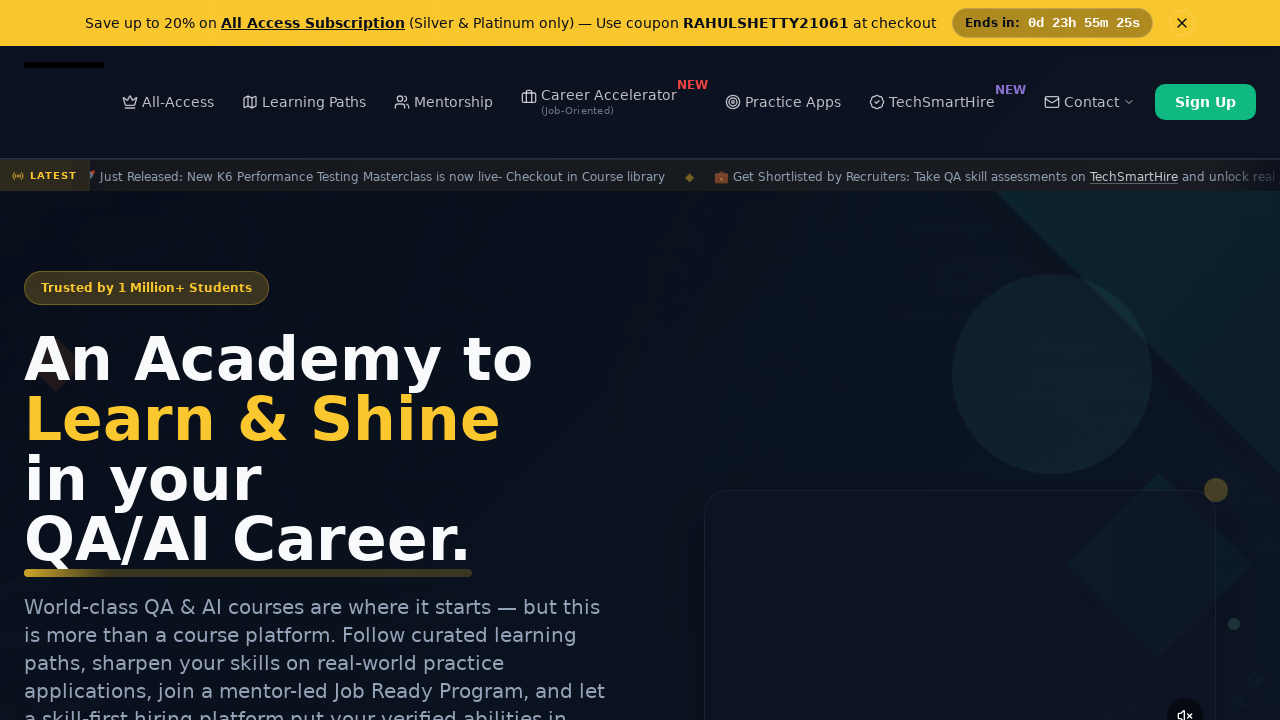

Course links loaded on new tab
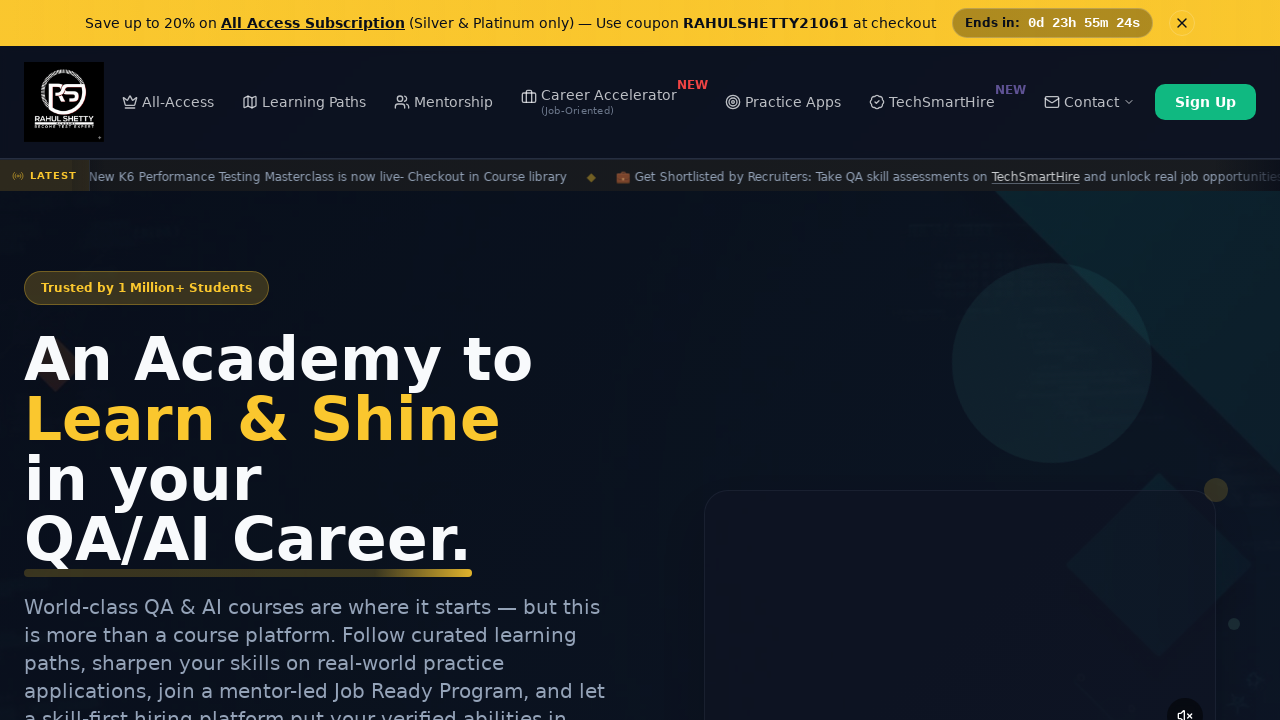

Located all course links
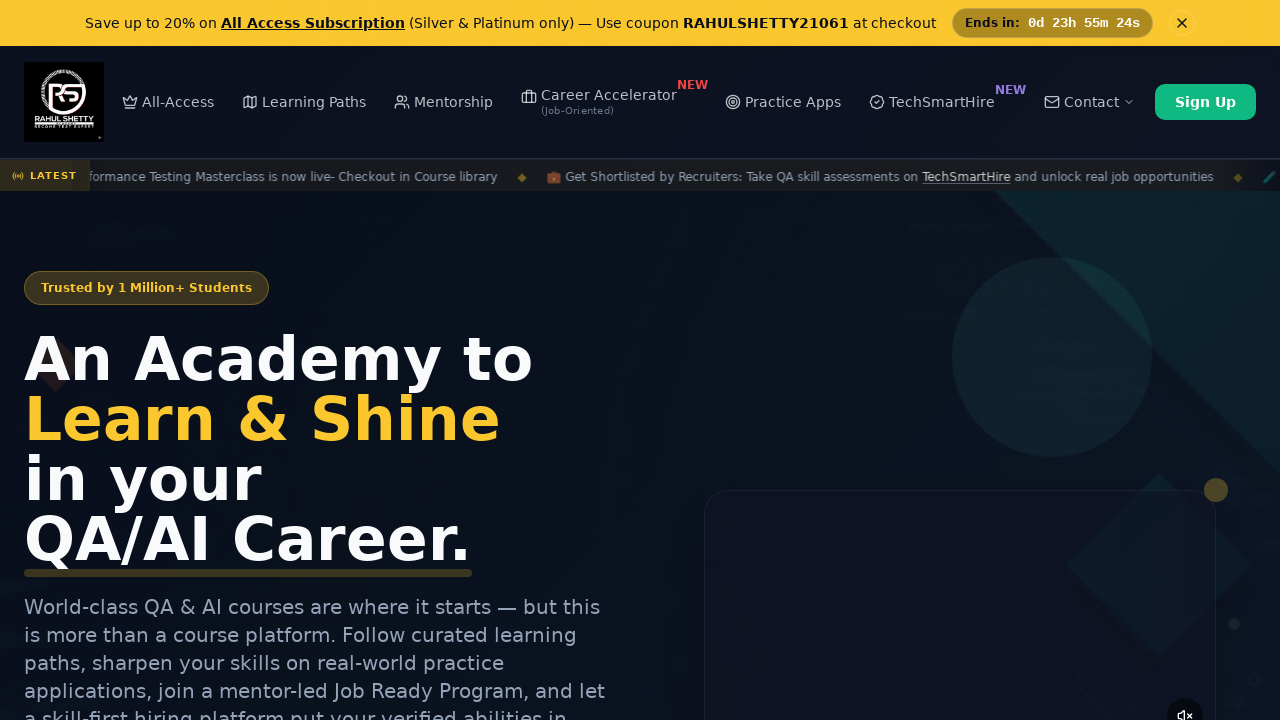

Extracted course name: Playwright Testing
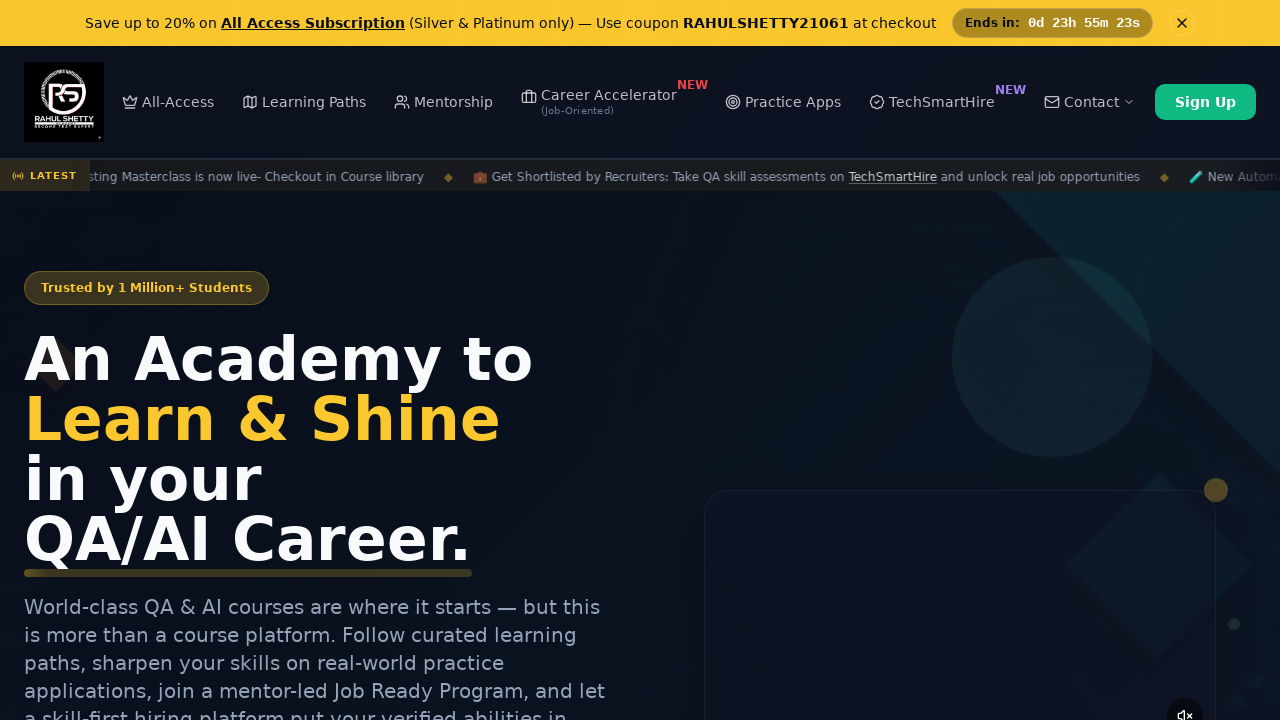

Switched back to original tab
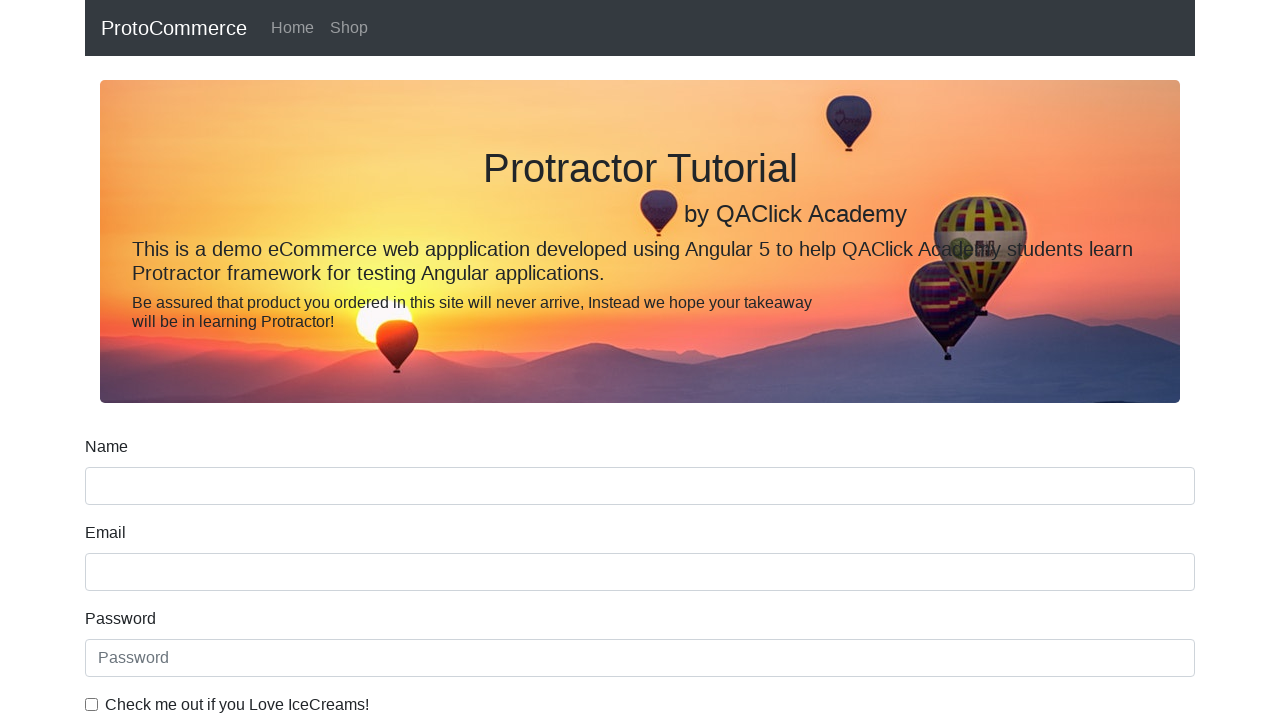

Filled name field with course name: Playwright Testing on //div[@class='form-group']//input[@name='name']
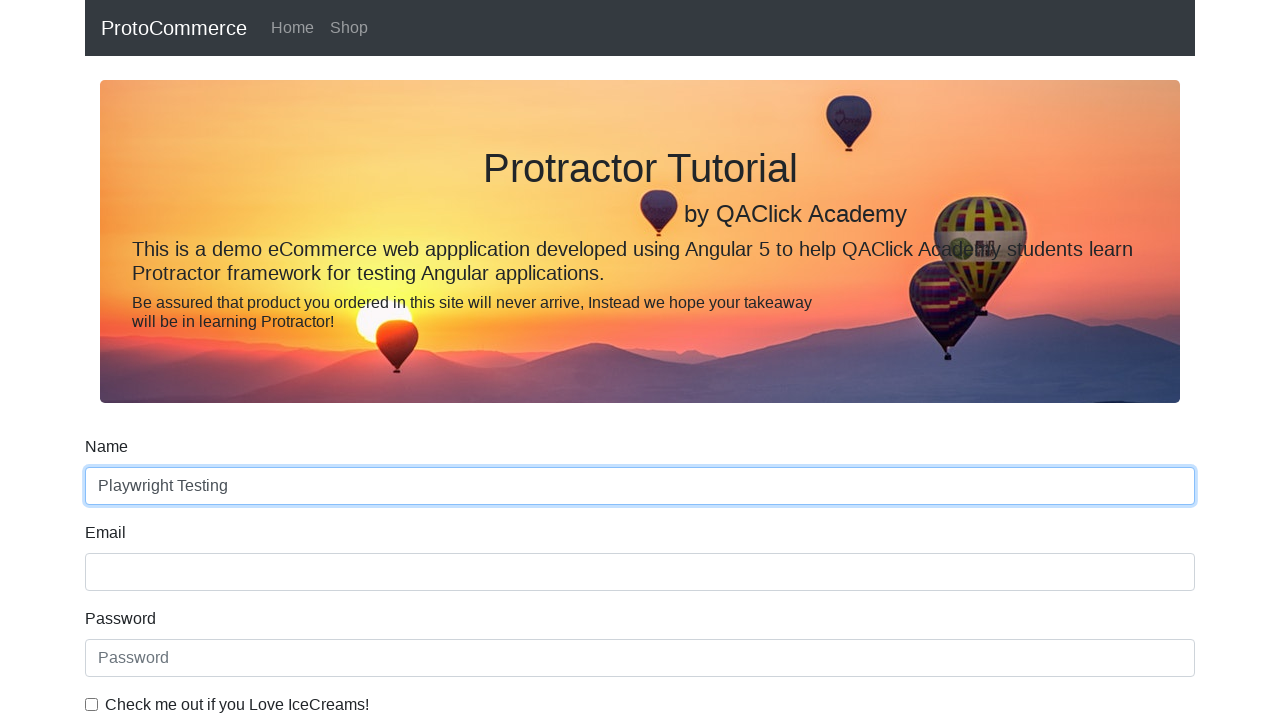

Closed new tab
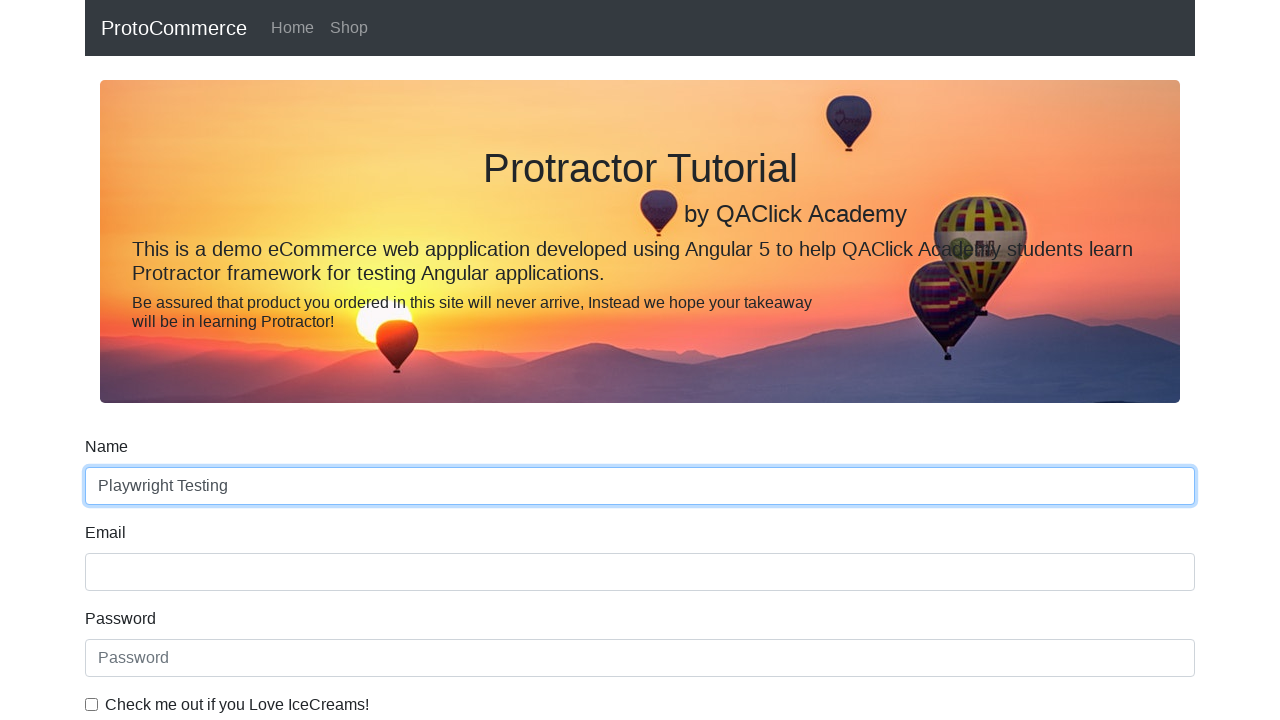

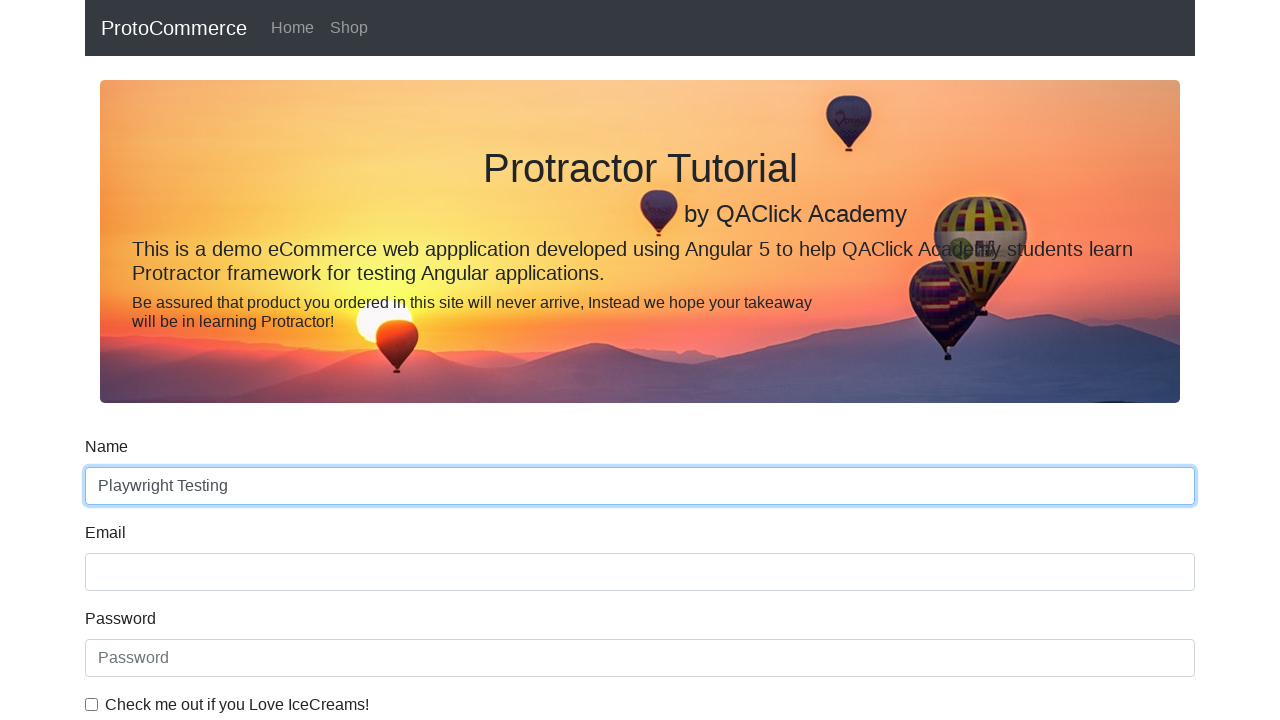